Tests multiplication operation on the scientific calculator by entering two numbers, clicking multiply and equals, then verifying the result

Starting URL: https://www.calculator.net/

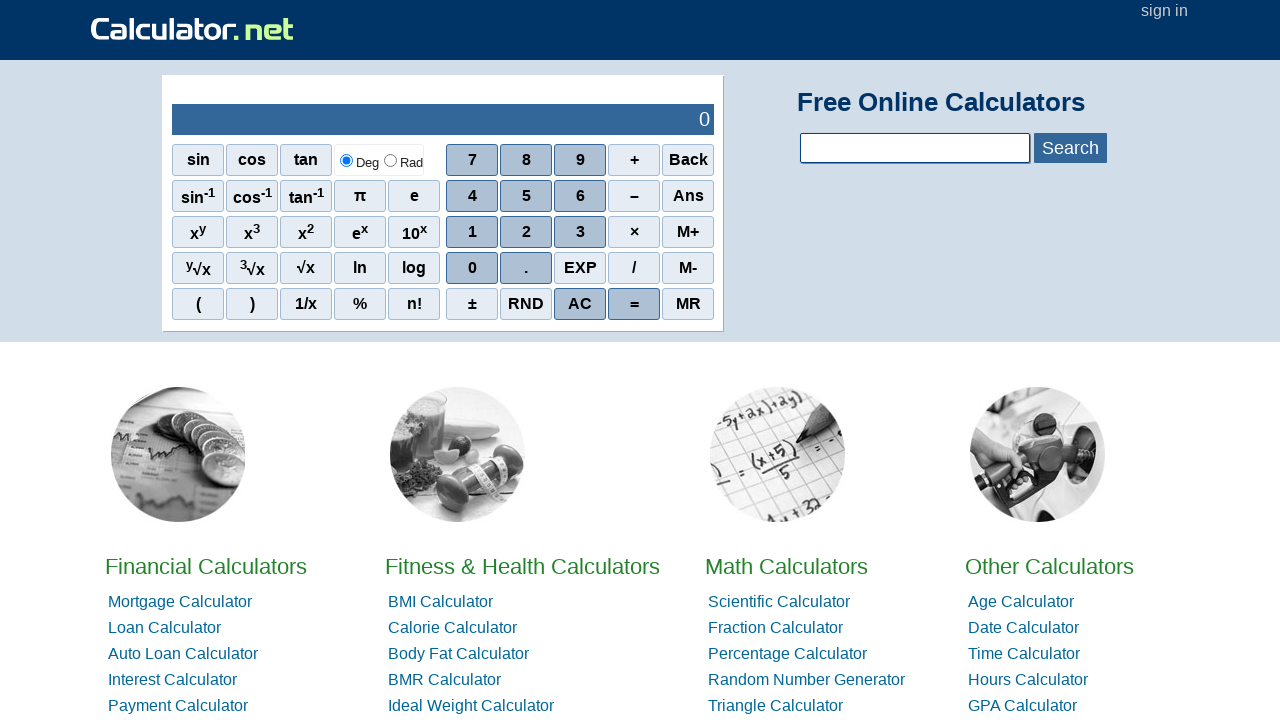

Entered first number 423 using keyboard
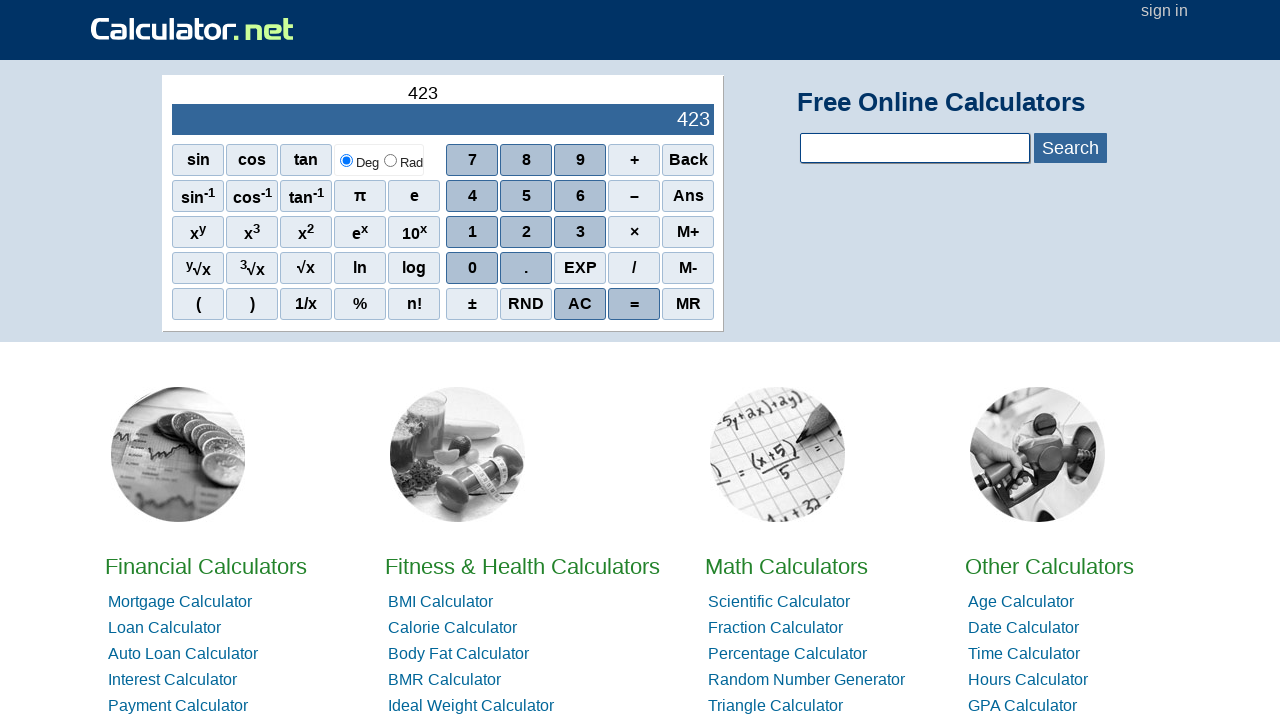

Clicked multiplication operator button at (634, 232) on xpath=//div[3]/span[4][@class='sciop']
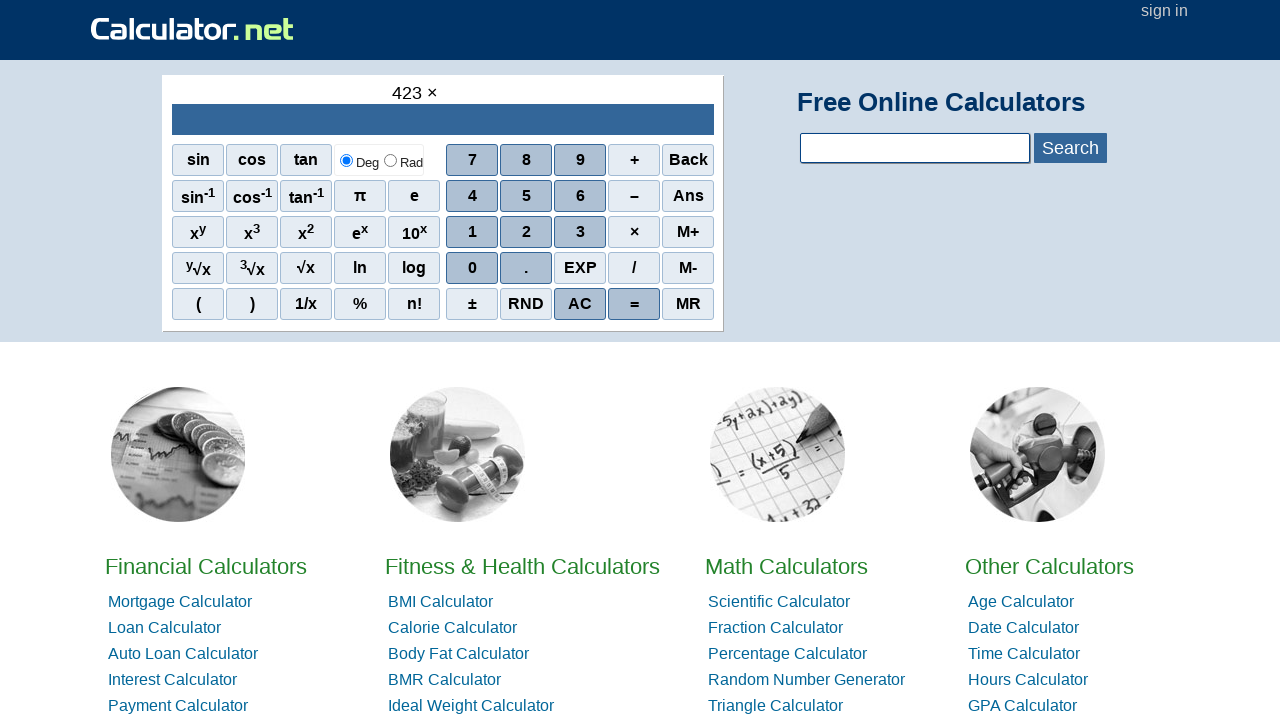

Entered second number 525 using keyboard
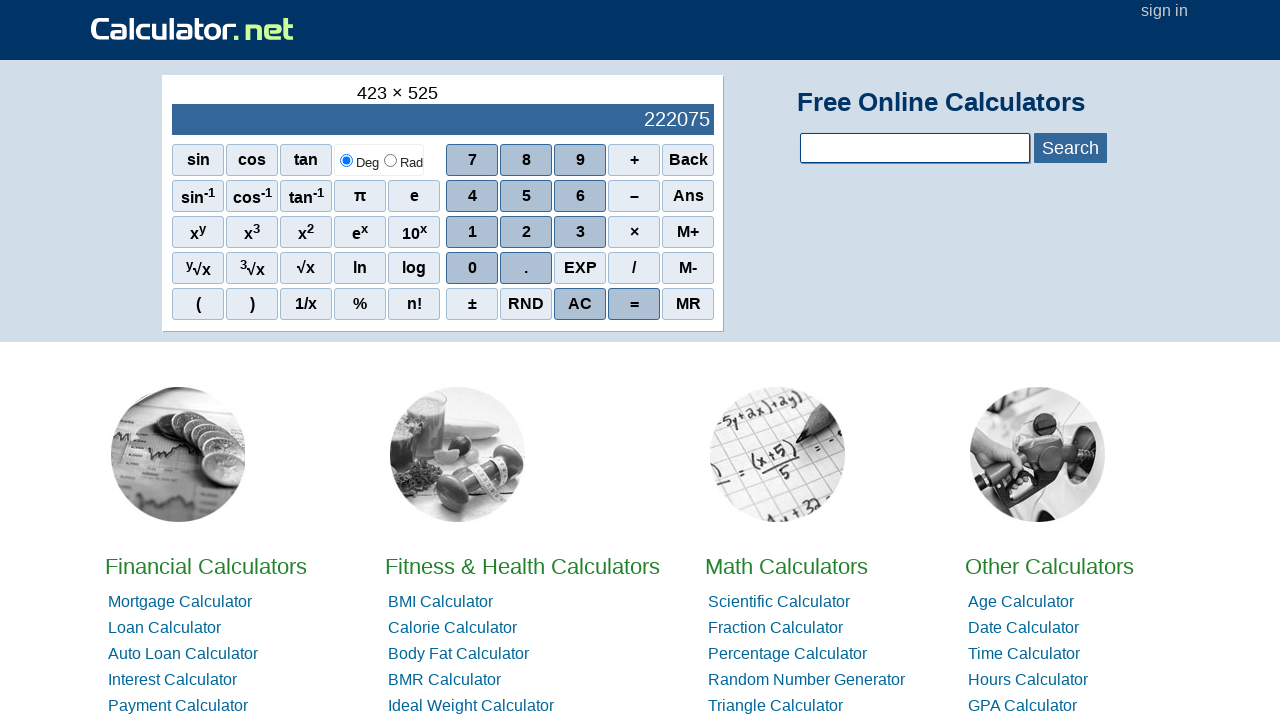

Clicked equals button to calculate result at (634, 304) on xpath=//div[5]/span[4][@class='scieq']
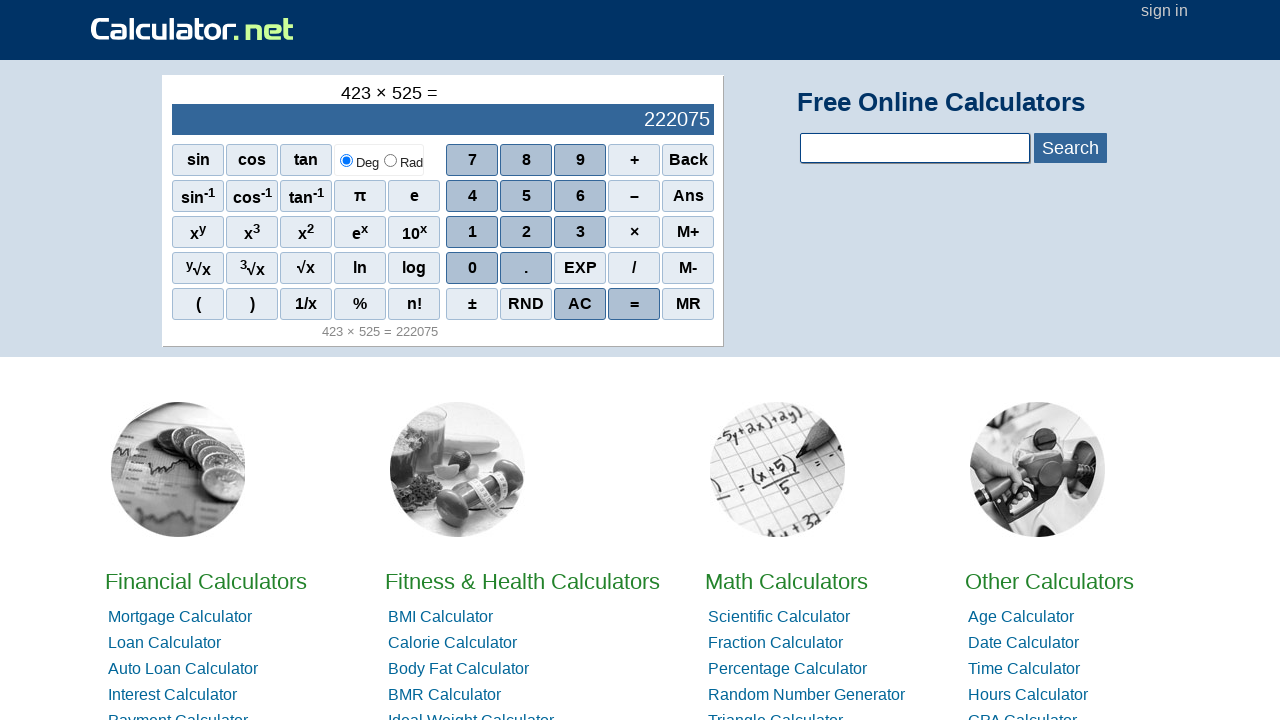

Waited for calculation result to appear
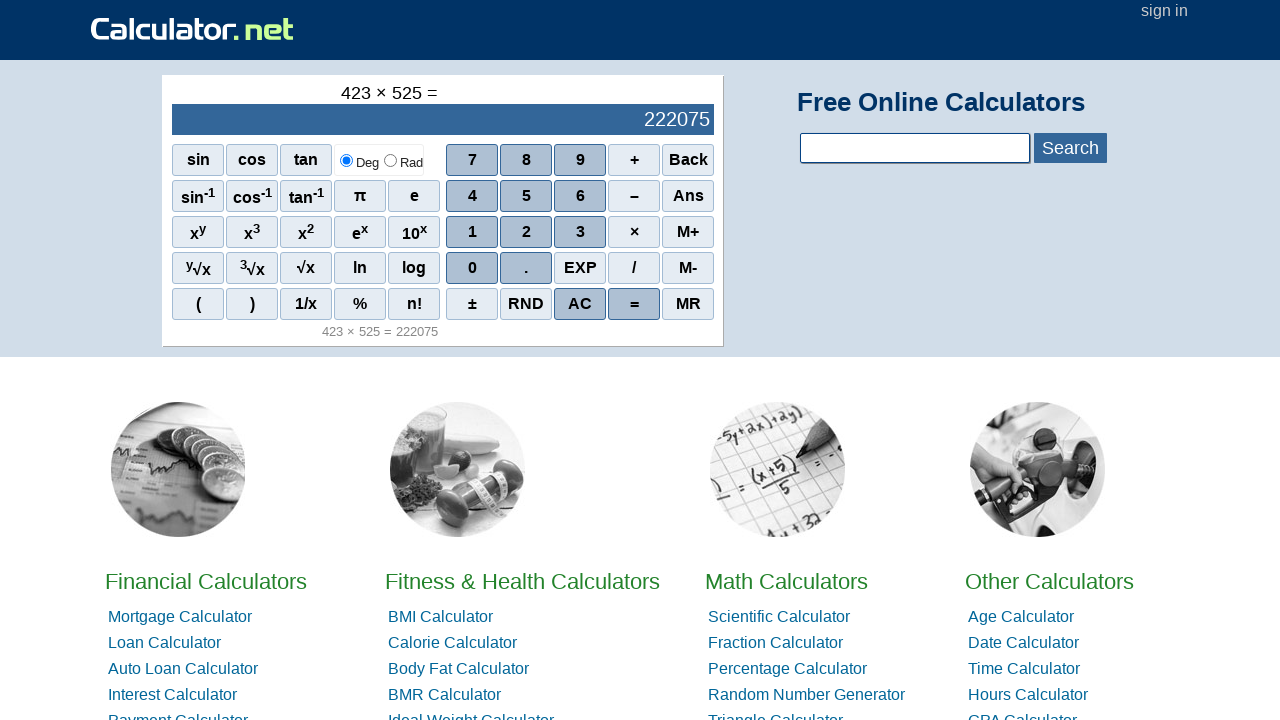

Verified result is displayed in output field
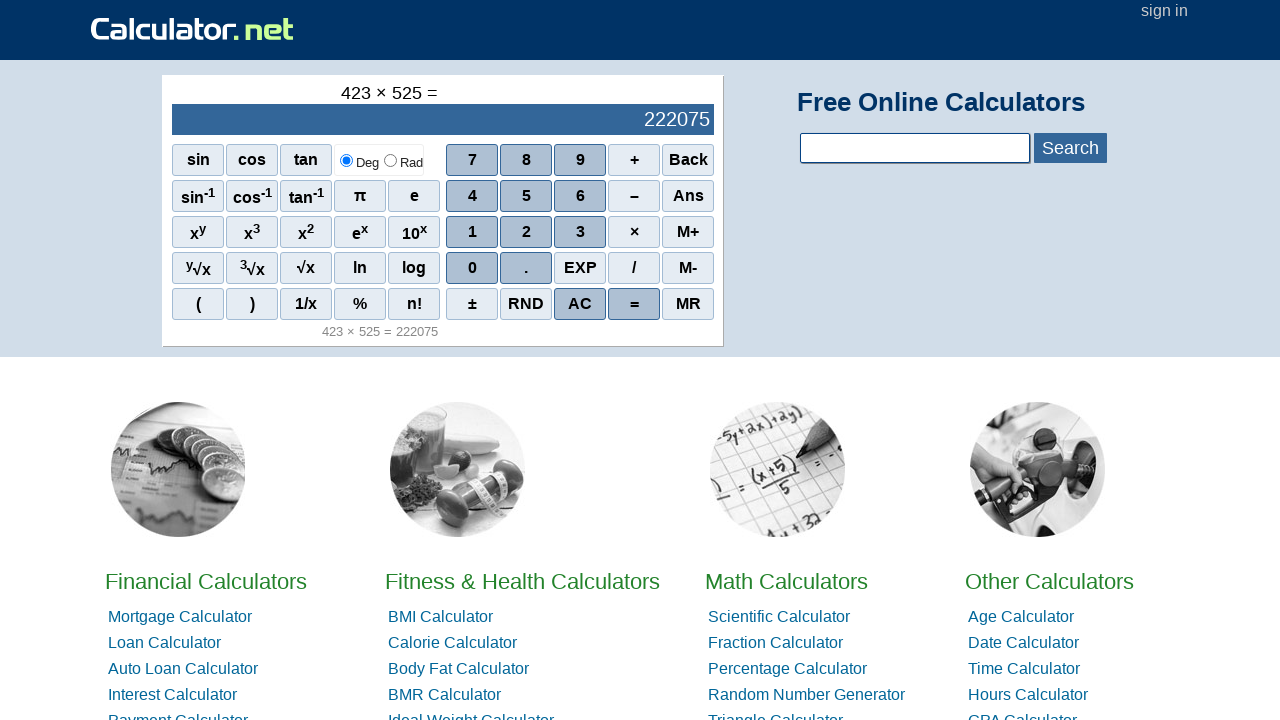

Clicked AC (All Clear) button to reset calculator at (580, 304) on xpath=//div[5]/span[3][@class='scieq']
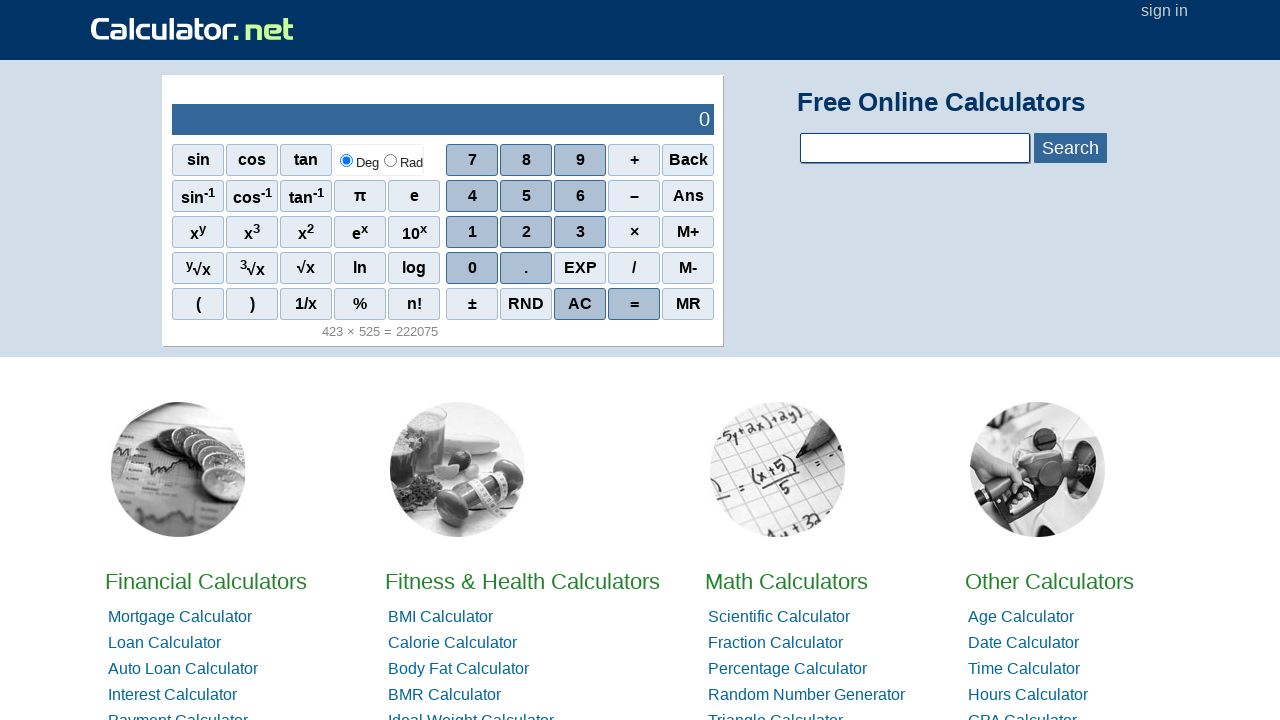

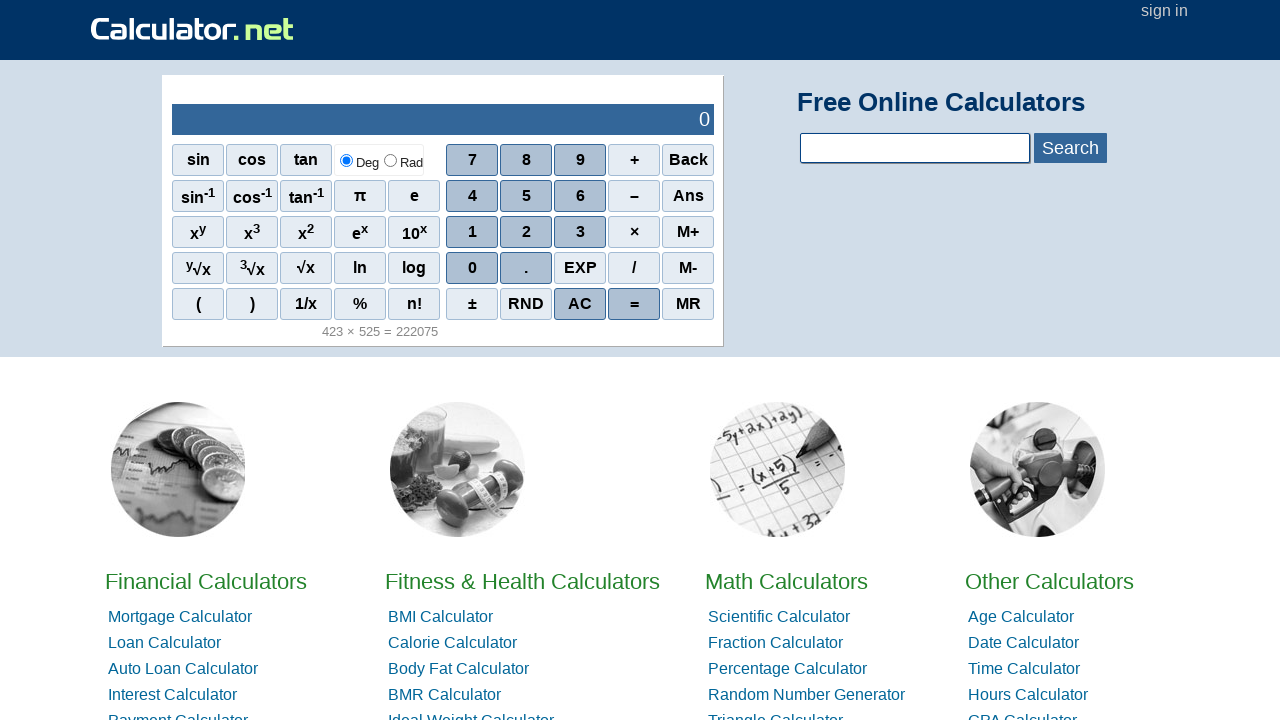